Navigates to the Wisequarter website and verifies the page loads successfully

Starting URL: https://www.wisequarter.com

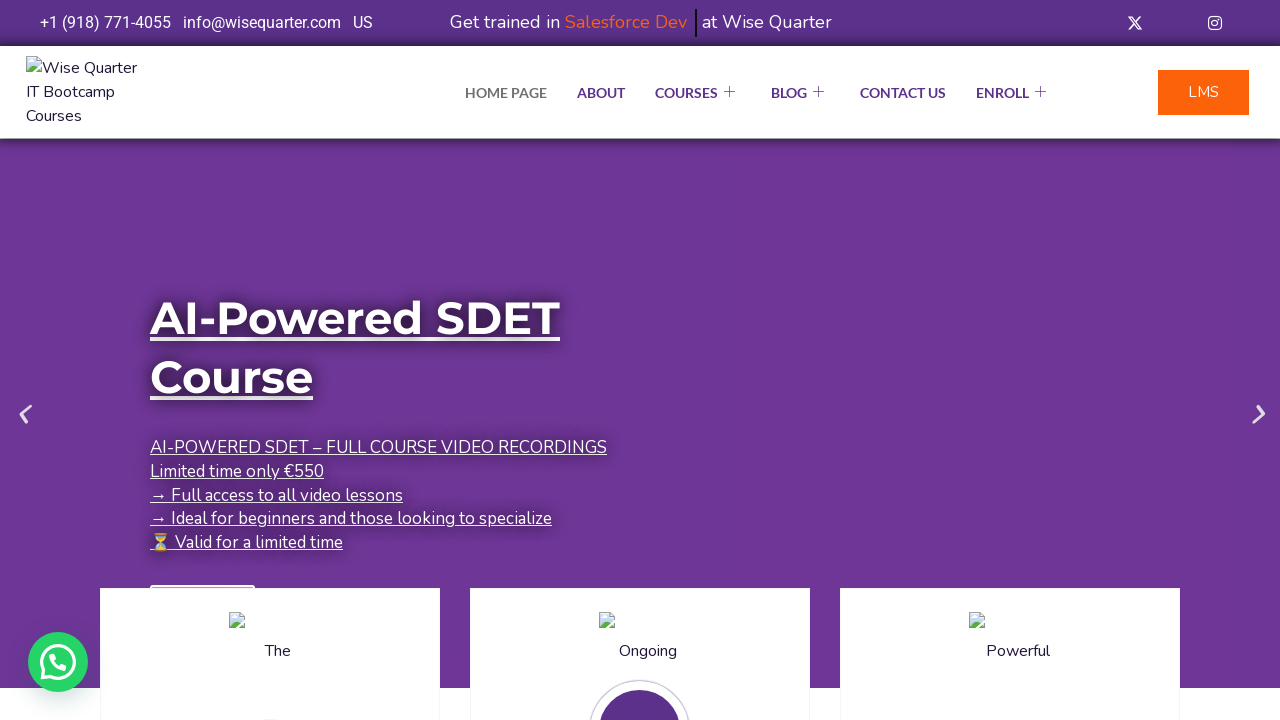

Waited for page to reach domcontentloaded state on https://www.wisequarter.com
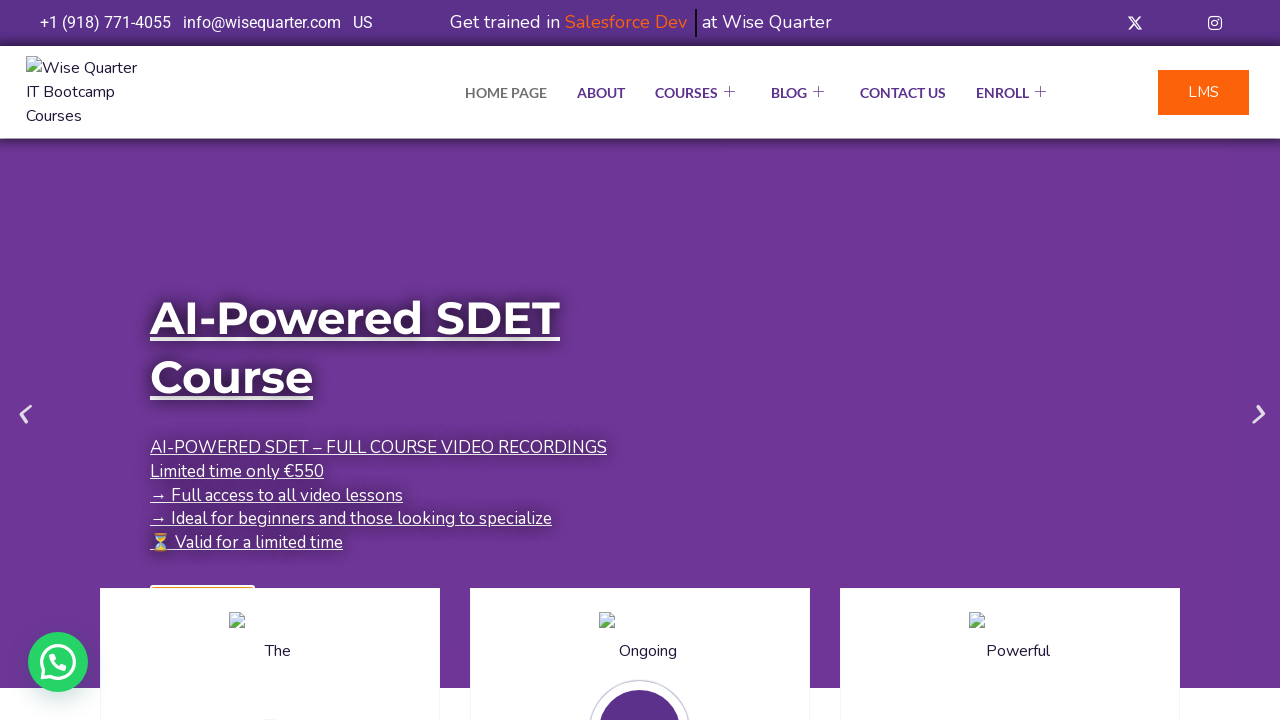

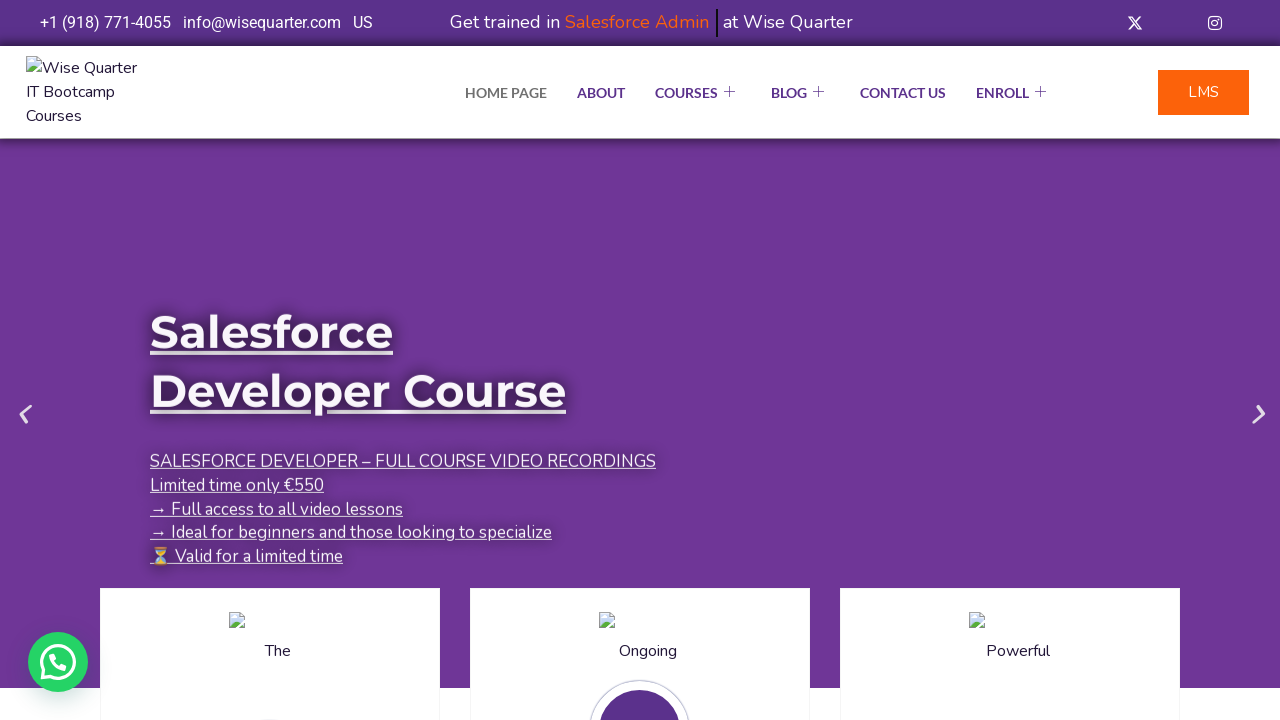